Tests cookie functionality by setting a cookie through a button click and verifying its value

Starting URL: https://example.cypress.io/commands/cookies

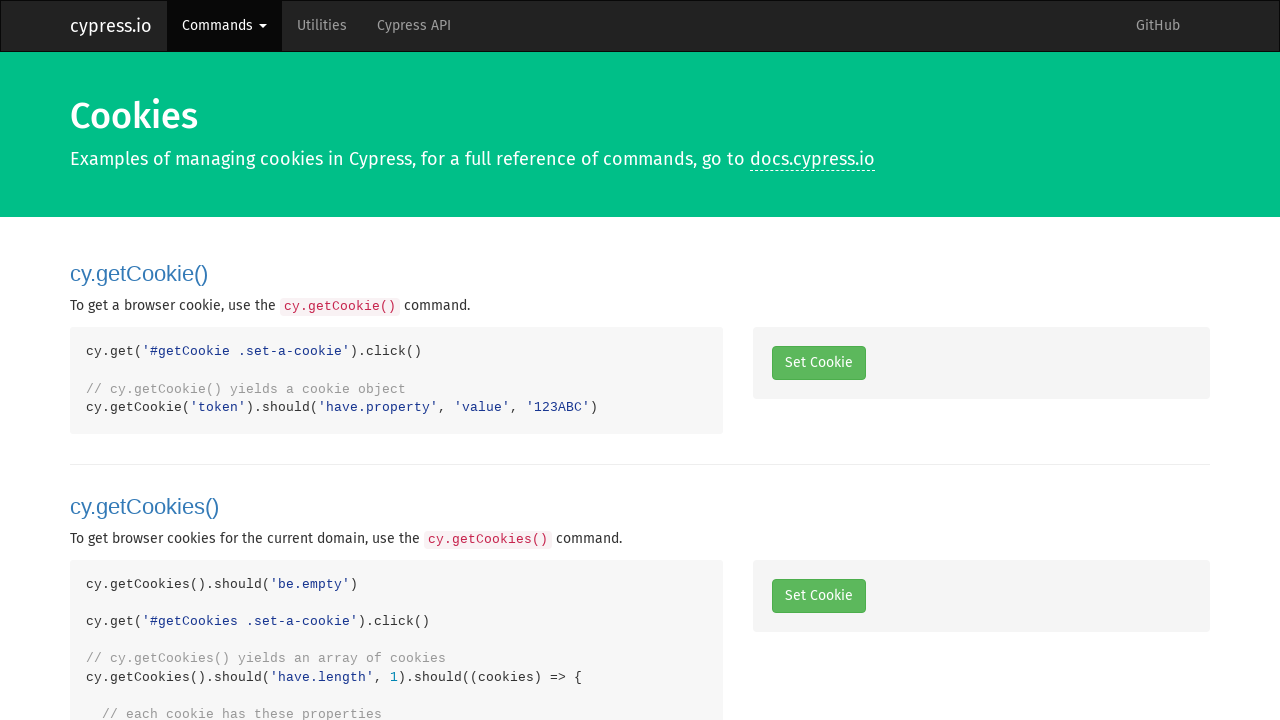

Clicked button to set a cookie at (818, 363) on .set-a-cookie
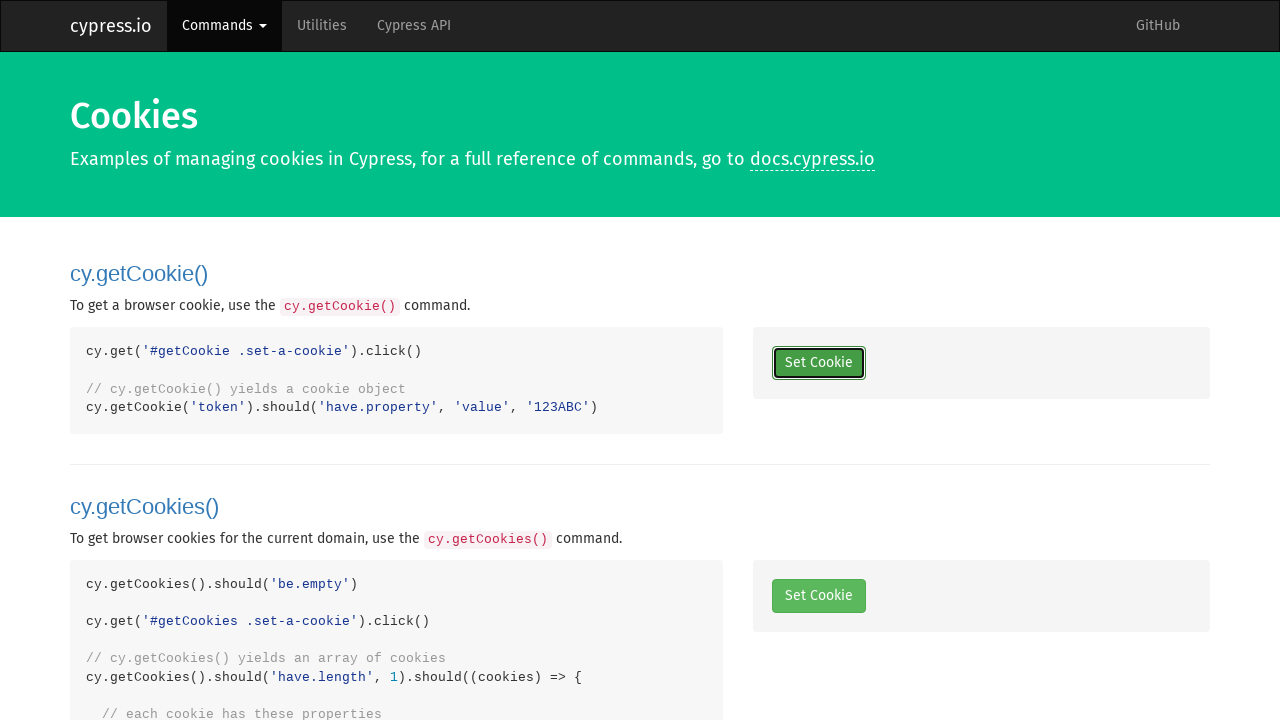

Retrieved cookies from context
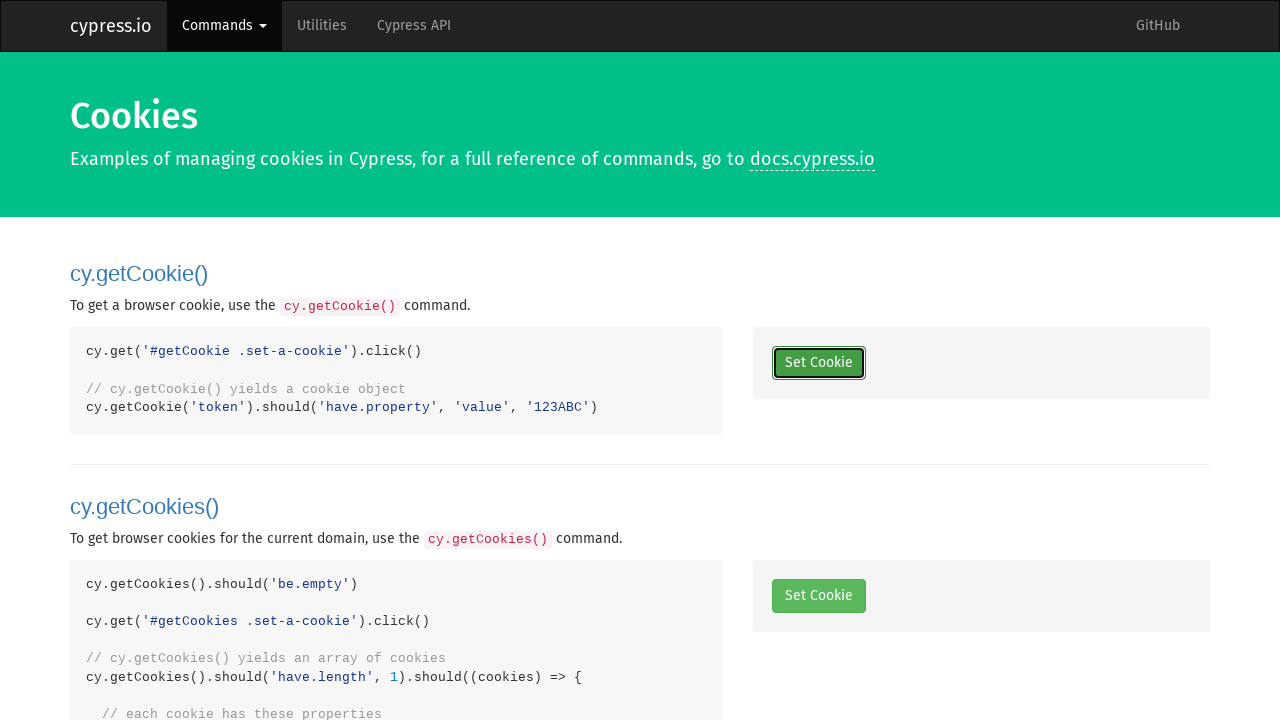

Found token cookie in cookies list
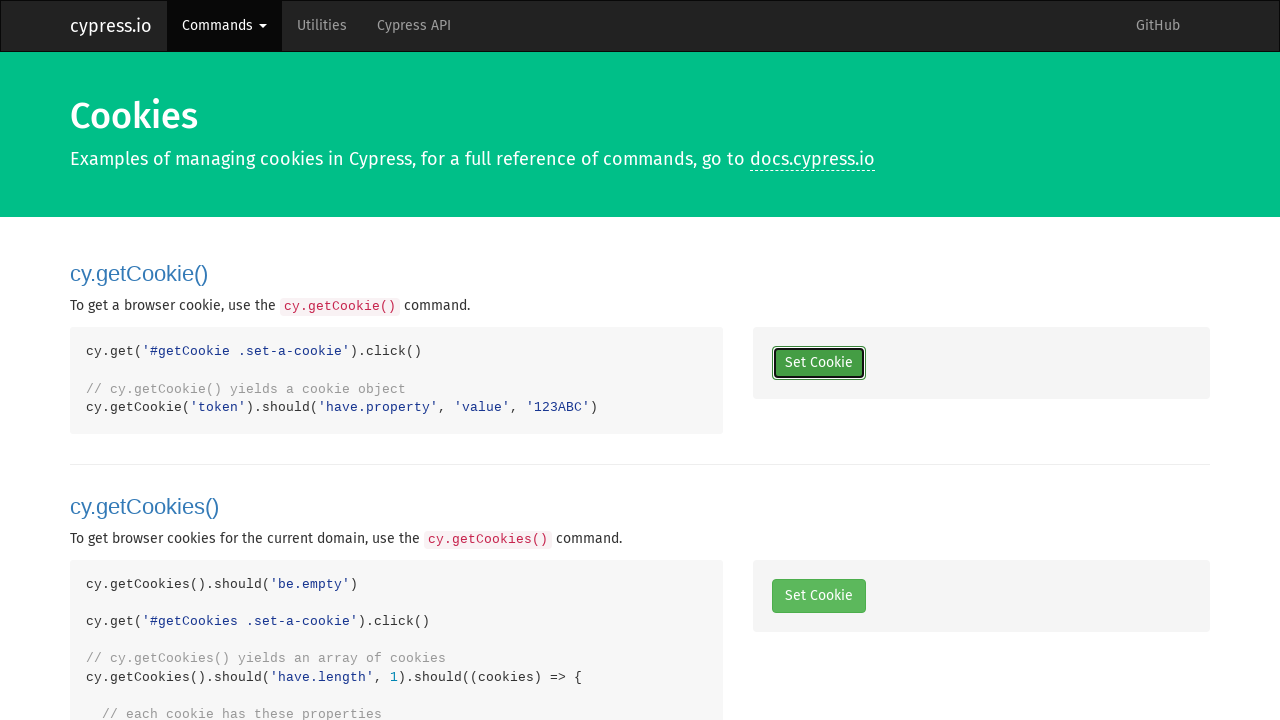

Verified token cookie value is '123ABC'
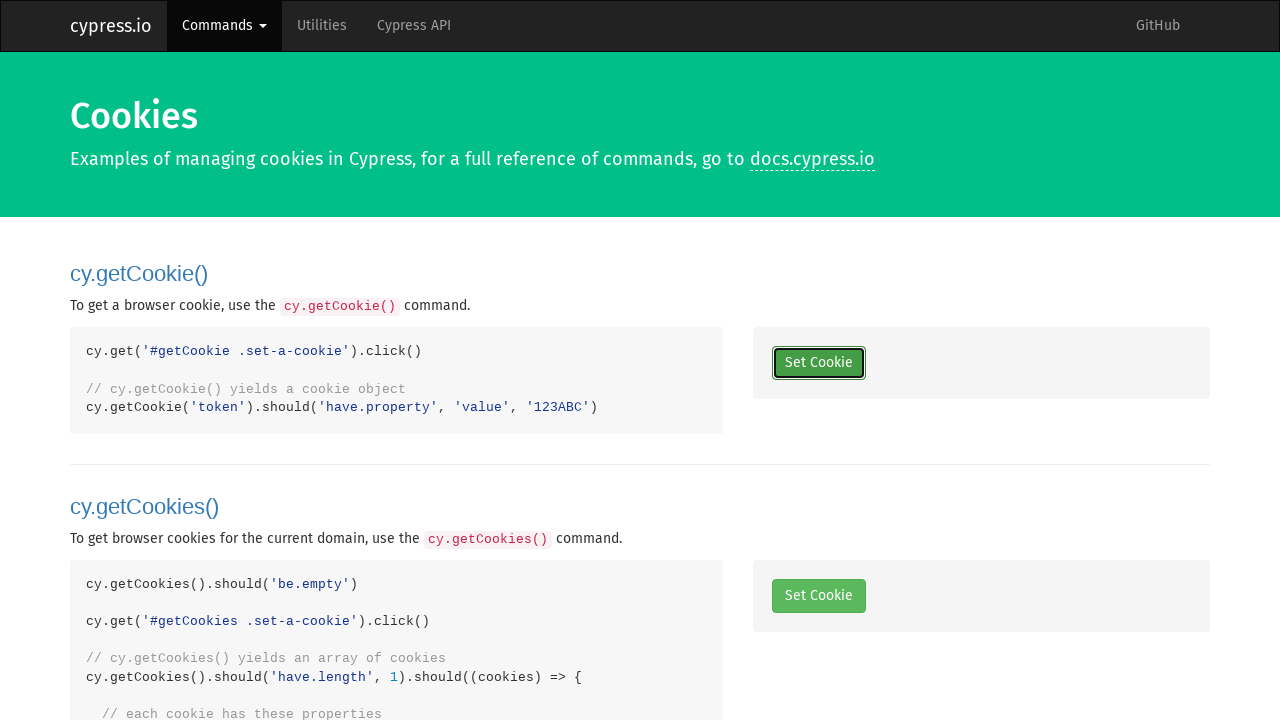

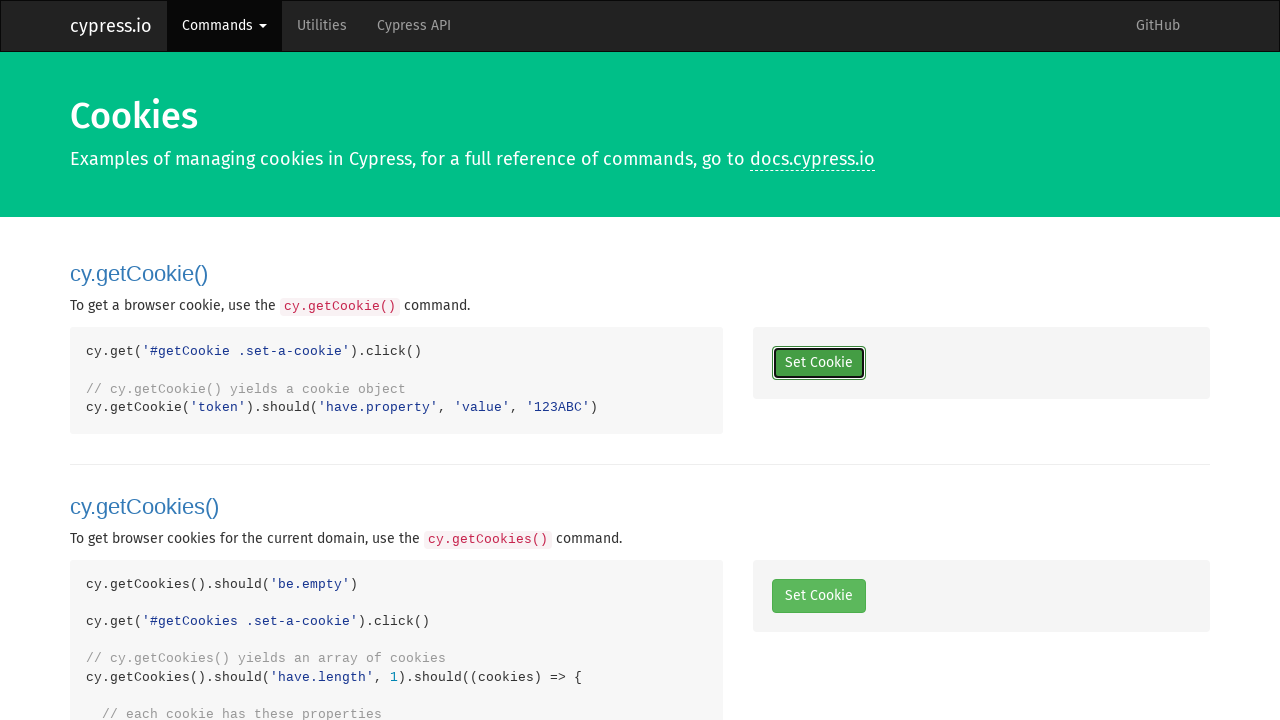